Tests zoom interaction on the plot including zoom gesture and reset

Starting URL: https://badj.github.io/NZGovDebtTrends2002-2025/

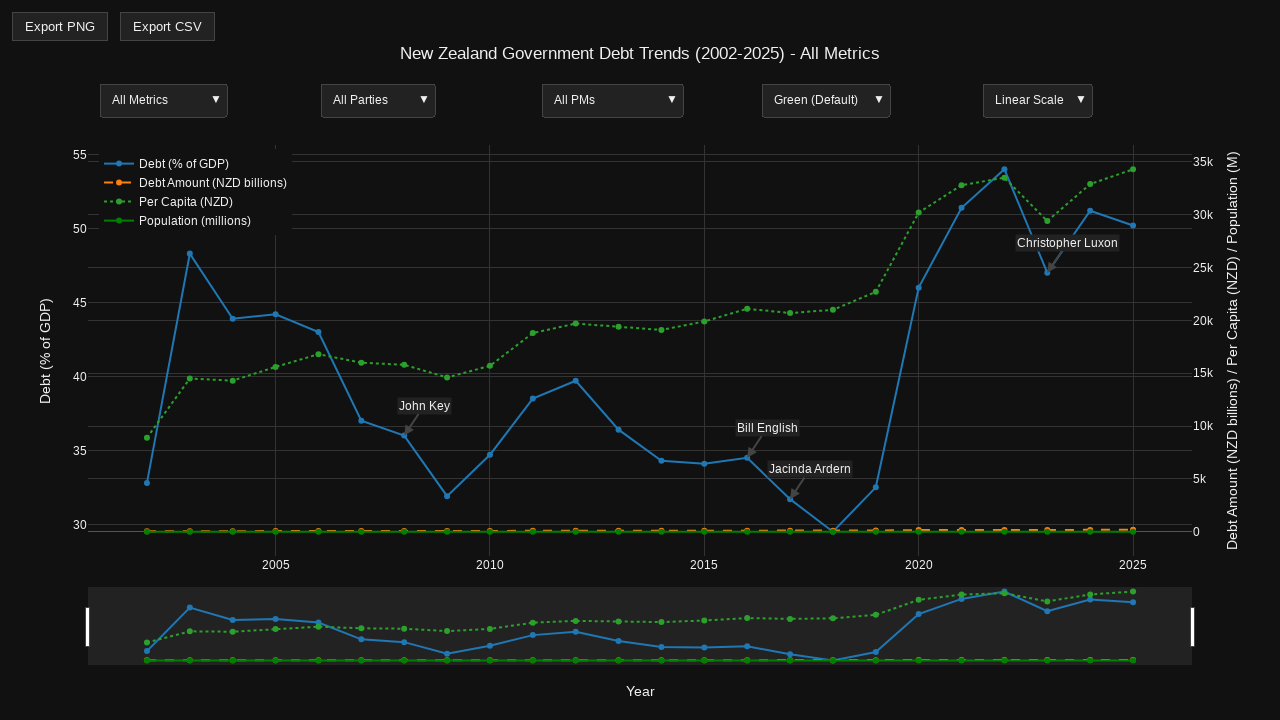

Plot container became visible
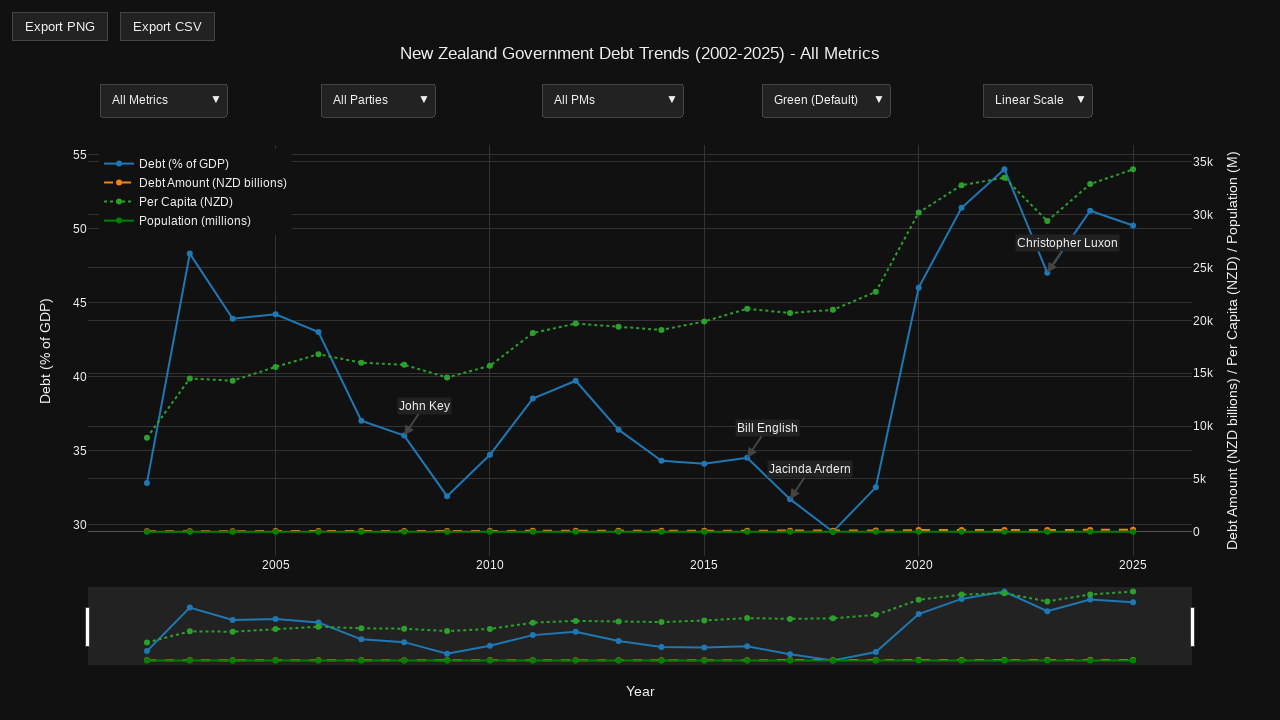

Hovered over plot container to reveal mode bar at (640, 370) on .js-plotly-plot
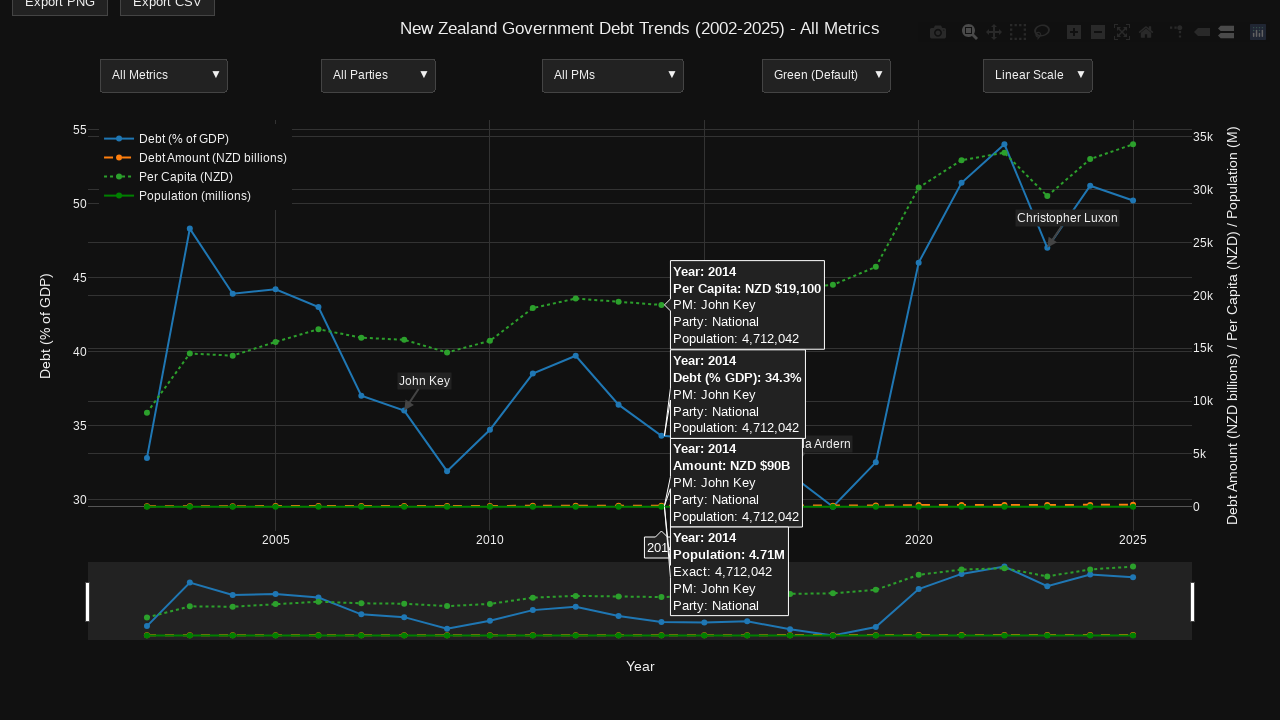

Mode bar became visible
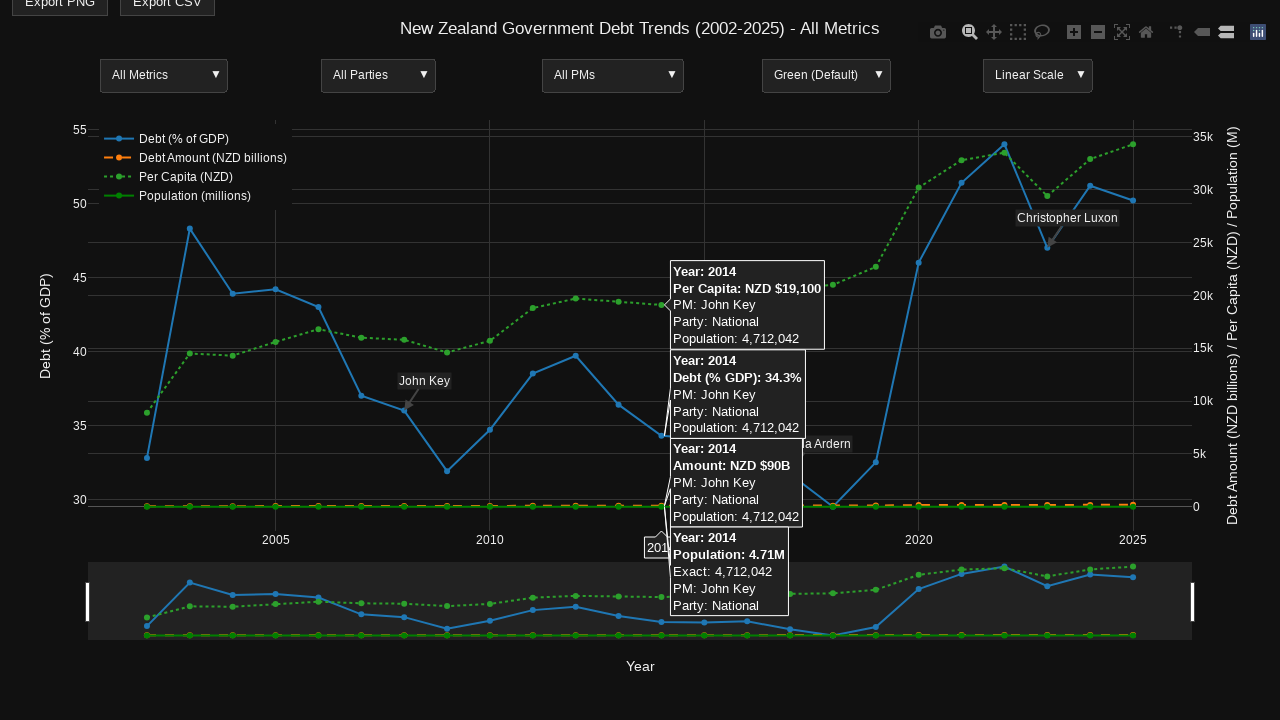

Retrieved plot container dimensions
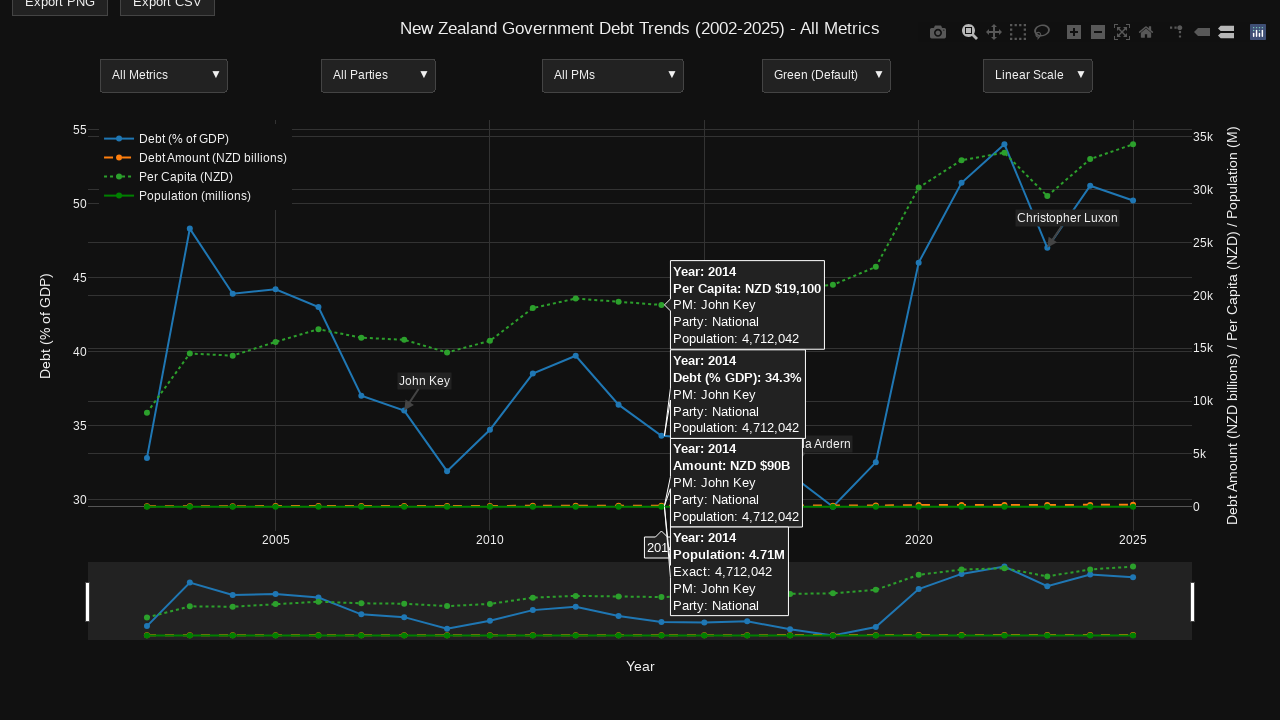

Zoom button became visible
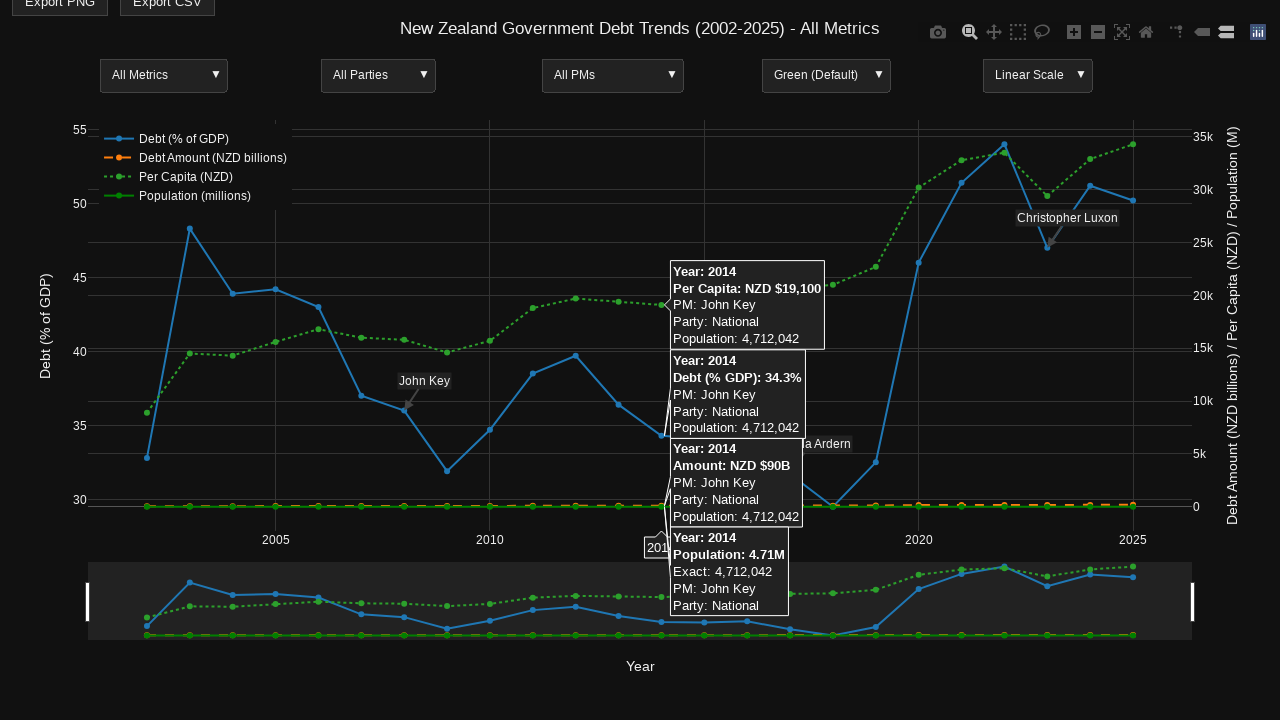

Clicked zoom button to activate zoom mode at (970, 32) on a.modebar-btn[data-attr="dragmode"][data-val="zoom"]
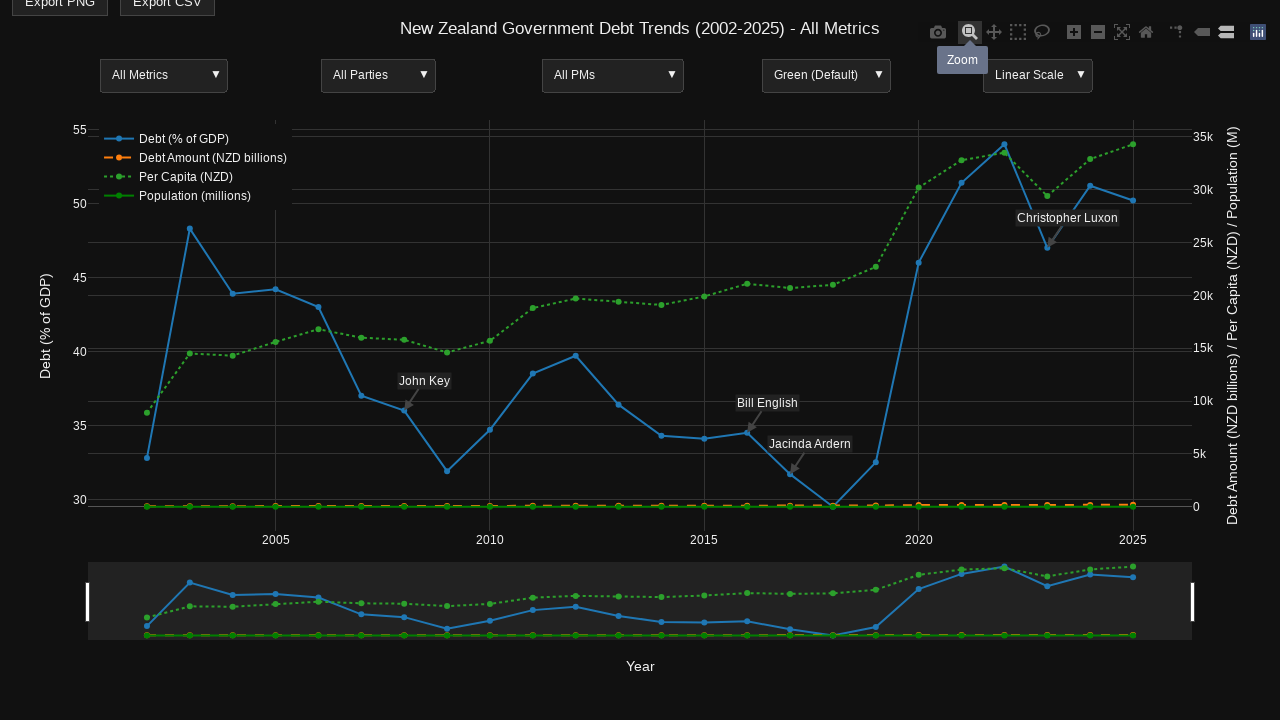

Moved mouse to top-left zoom point at (324, 195)
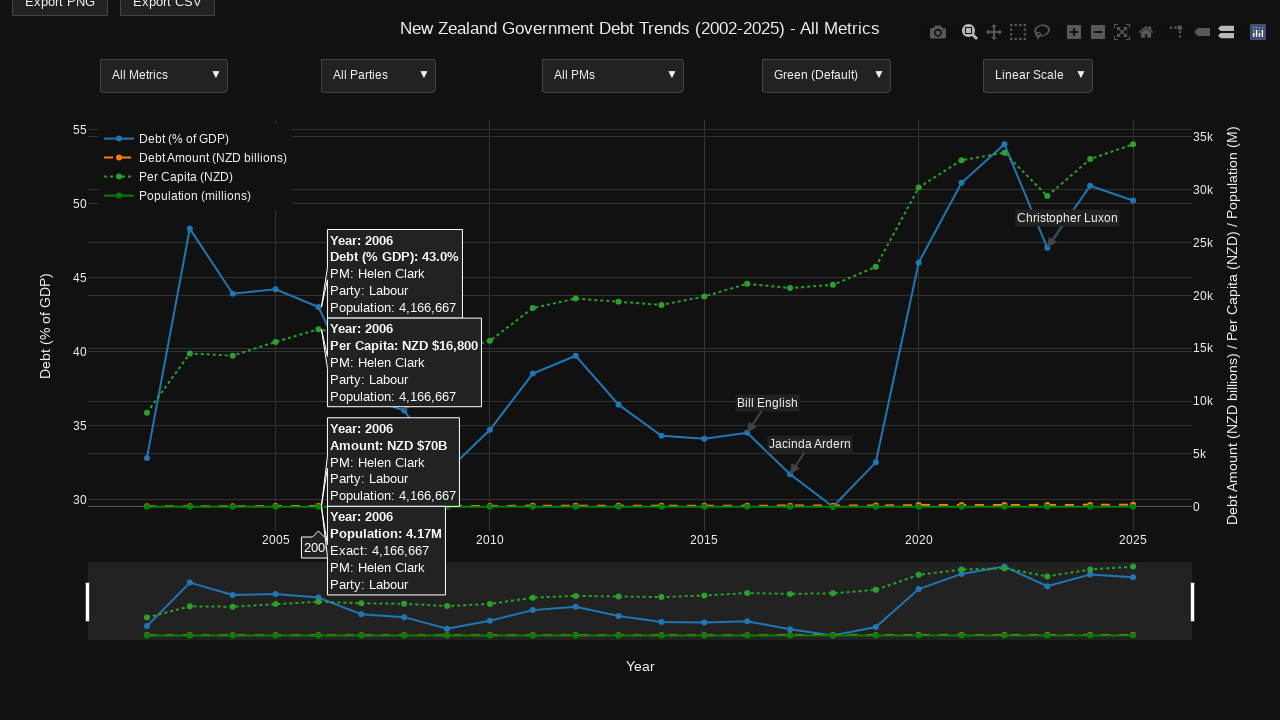

Pressed down mouse button to start zoom drag at (324, 195)
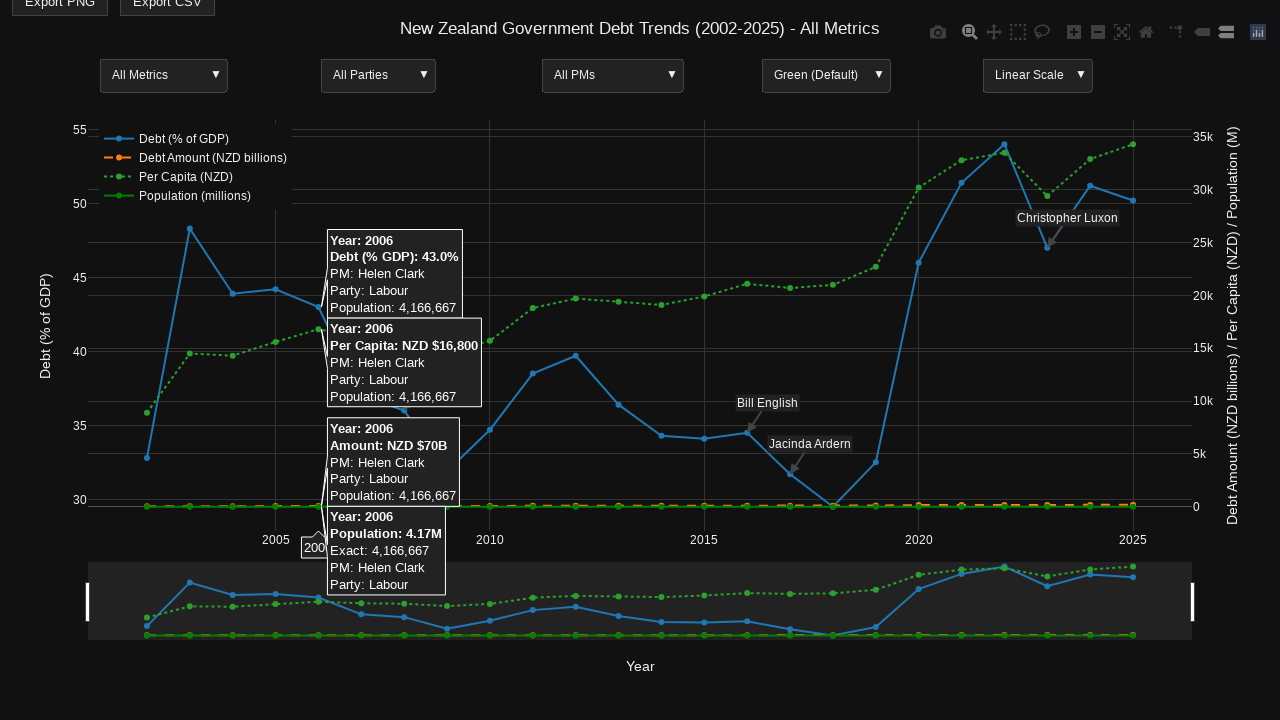

Dragged mouse to bottom-right zoom point at (956, 545)
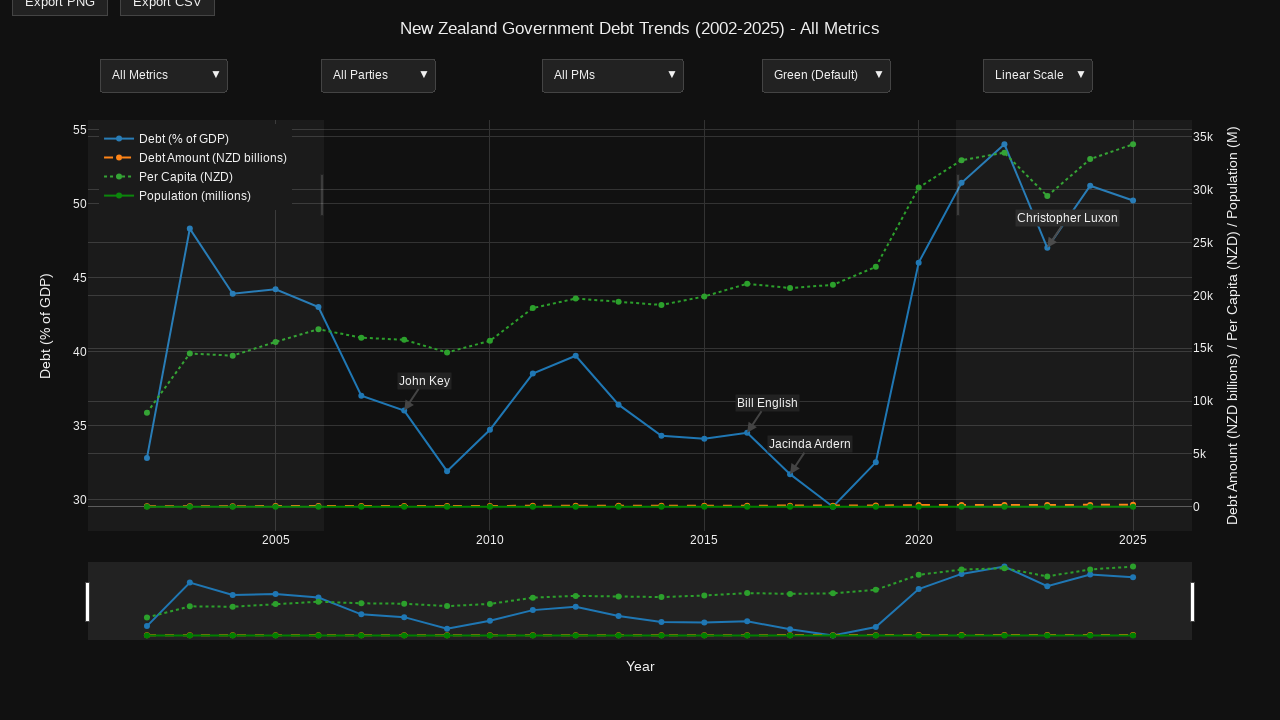

Released mouse button to complete zoom gesture at (956, 545)
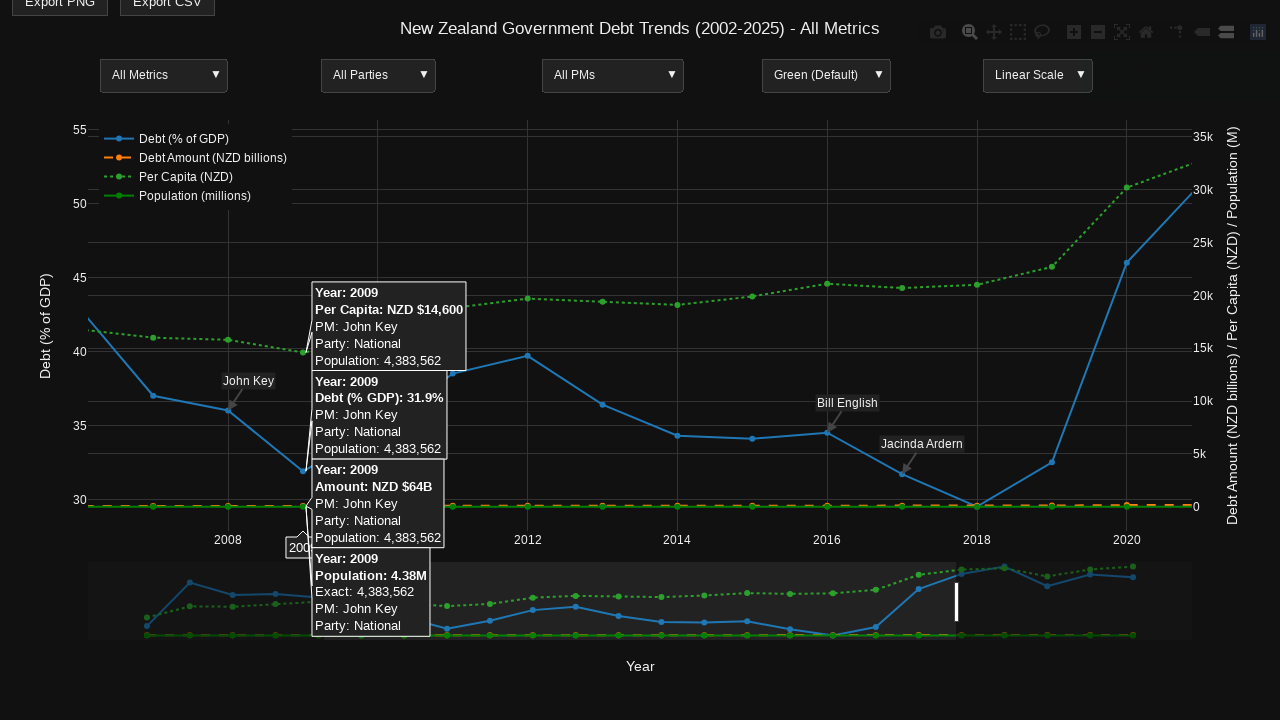

Reset button became visible
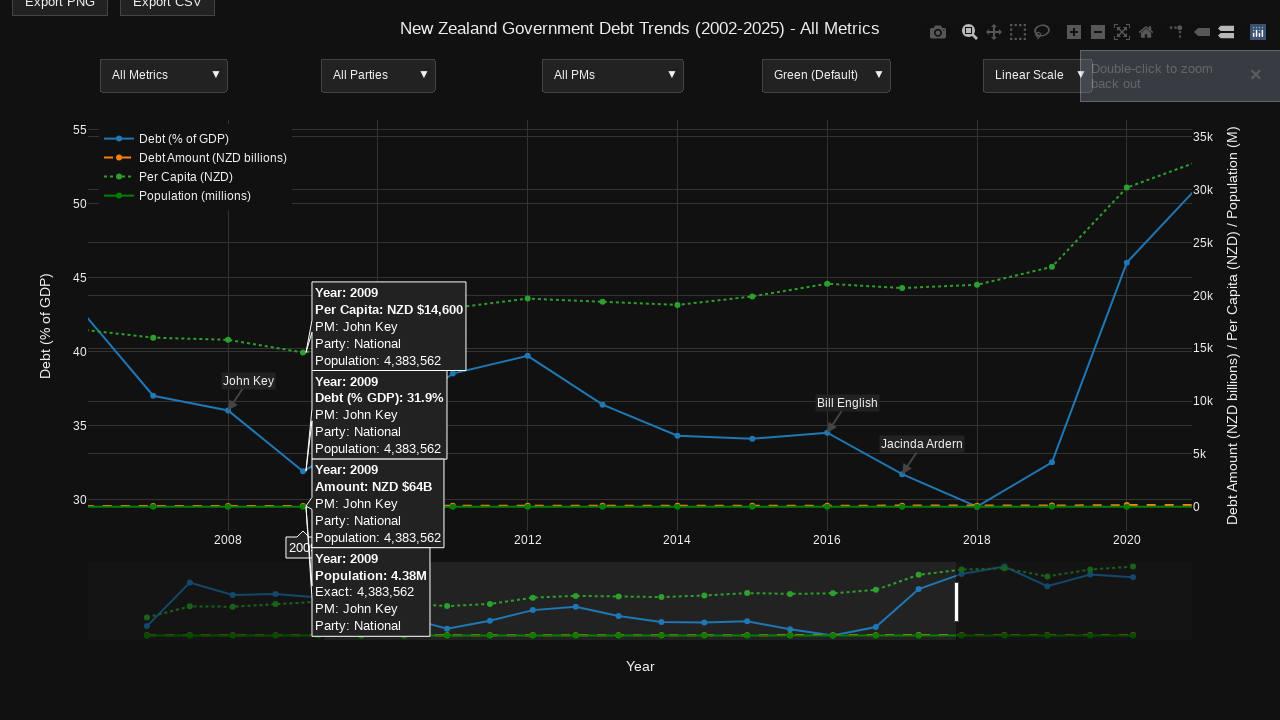

Clicked reset button to reset zoom axes at (1146, 32) on a.modebar-btn[data-attr="zoom"][data-val="reset"]
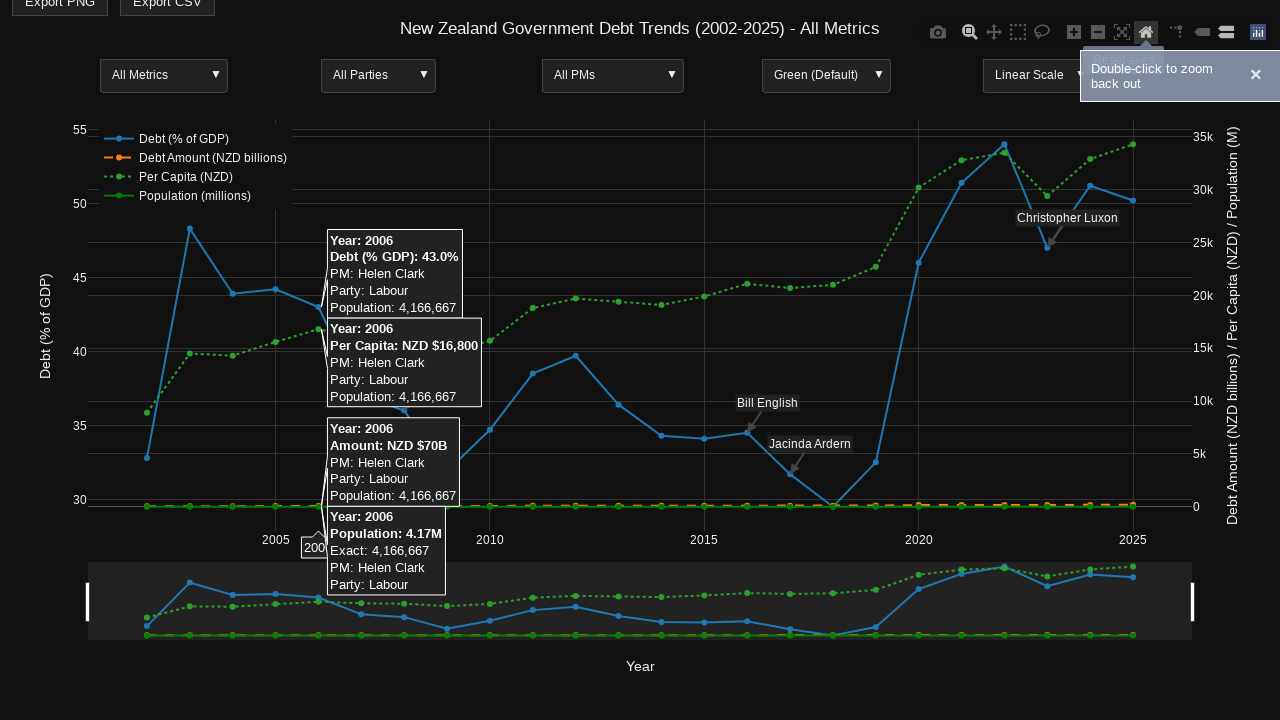

Plot container remains visible after reset
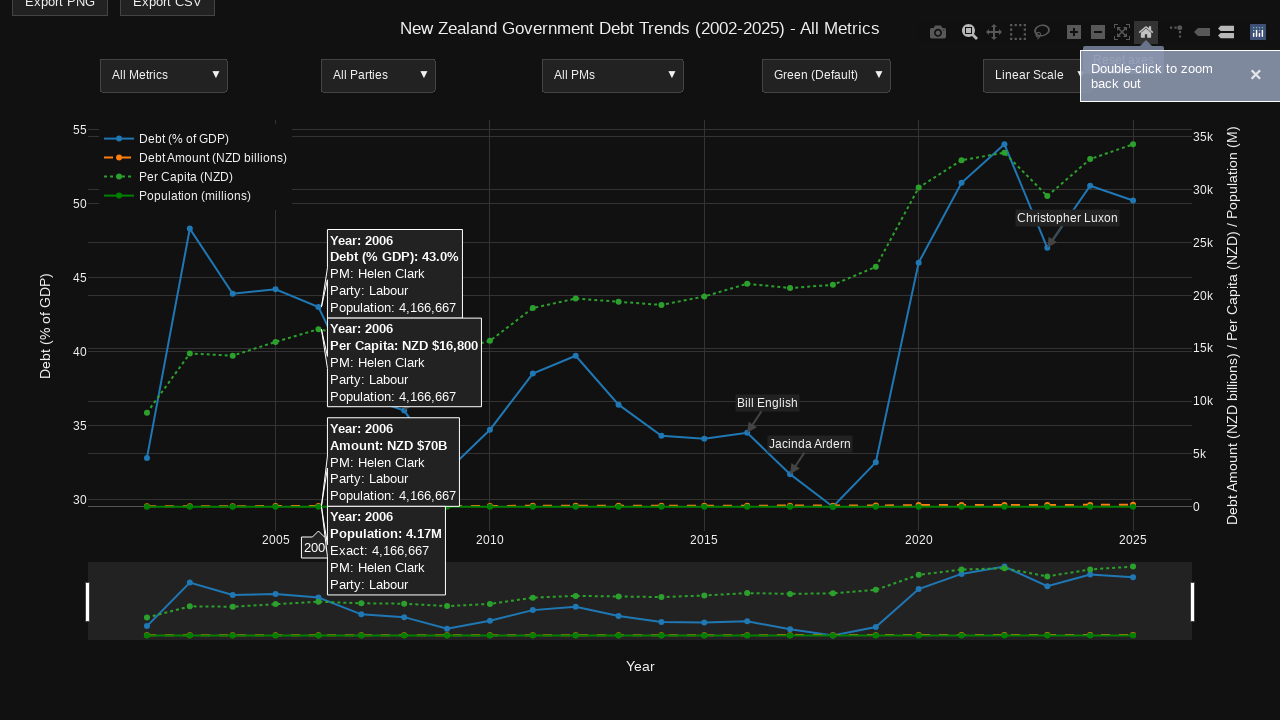

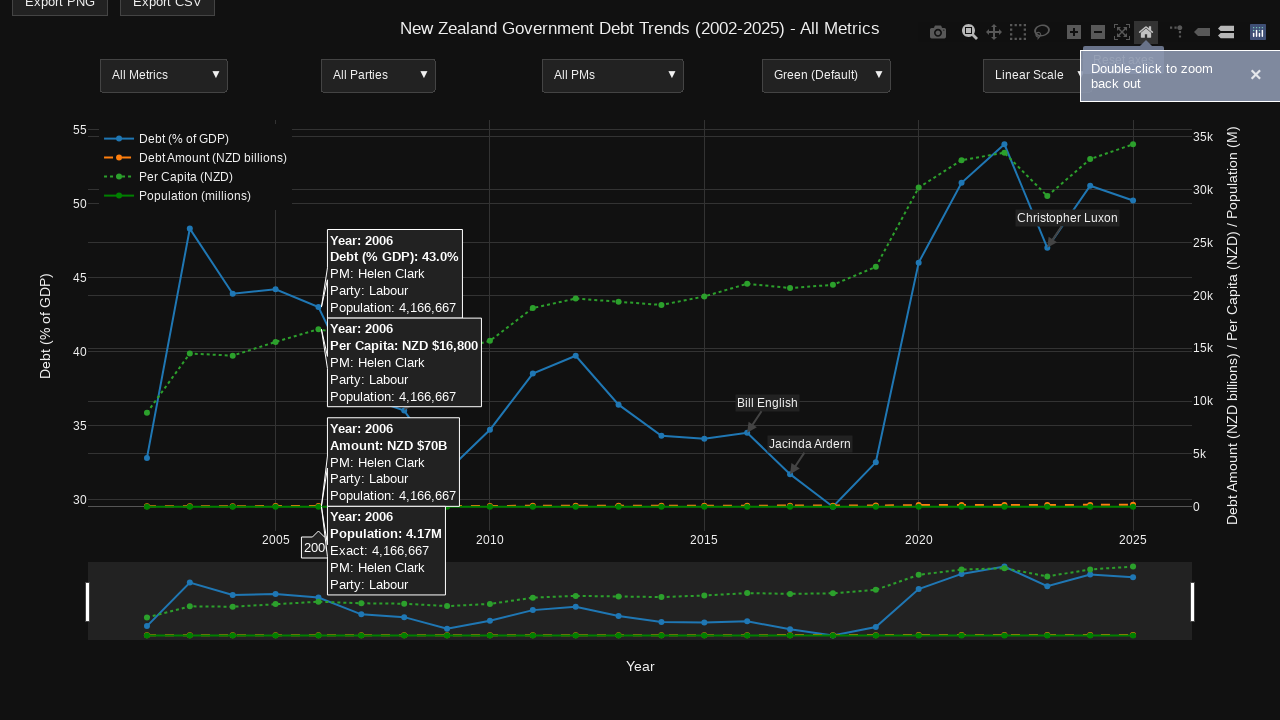